Tests hover functionality by moving mouse over the third image and verifying it's displayed

Starting URL: http://the-internet.herokuapp.com/hovers

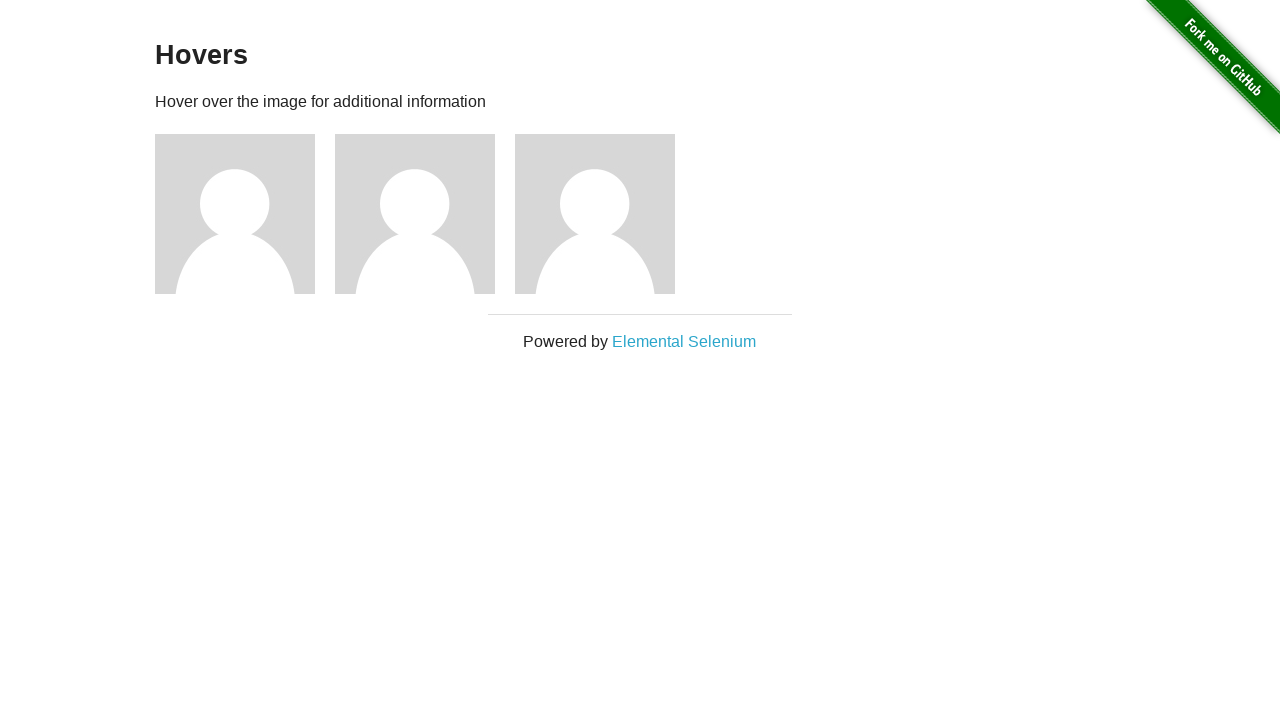

Hovered over the third image at (595, 214) on xpath=//*[@id="content"]/div/div[3]/img
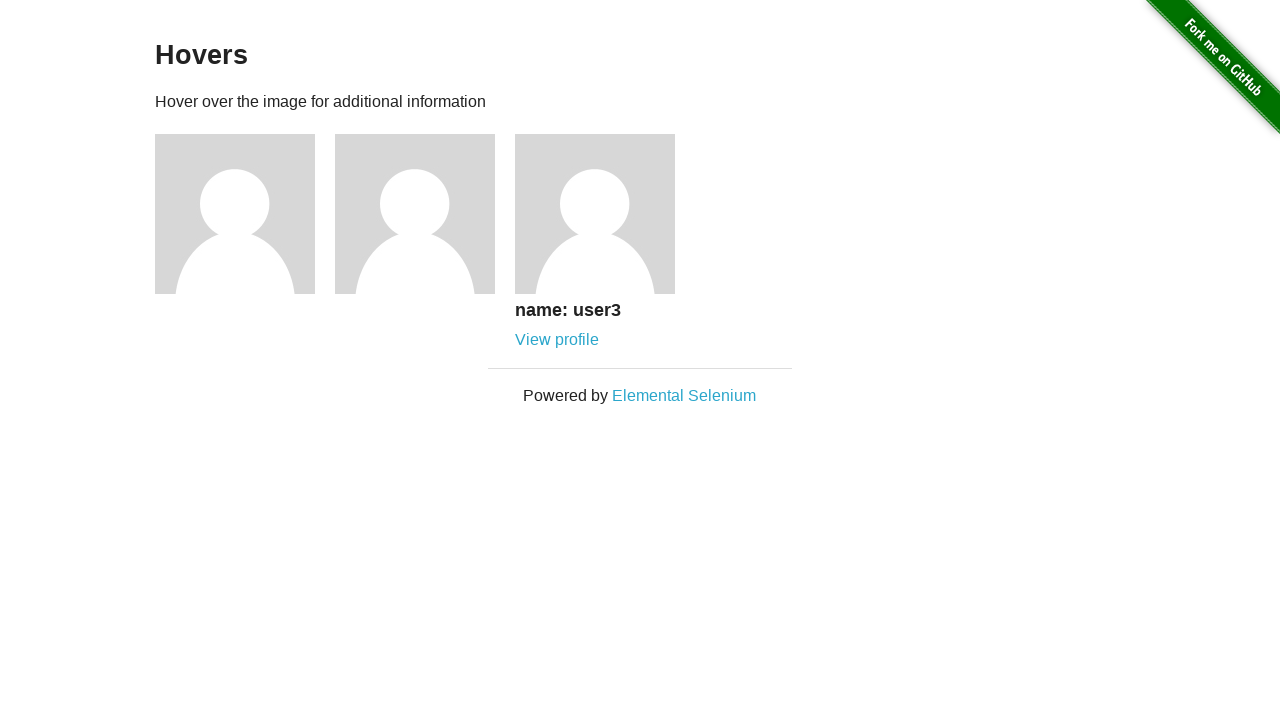

Verified hover effect is visible on third image
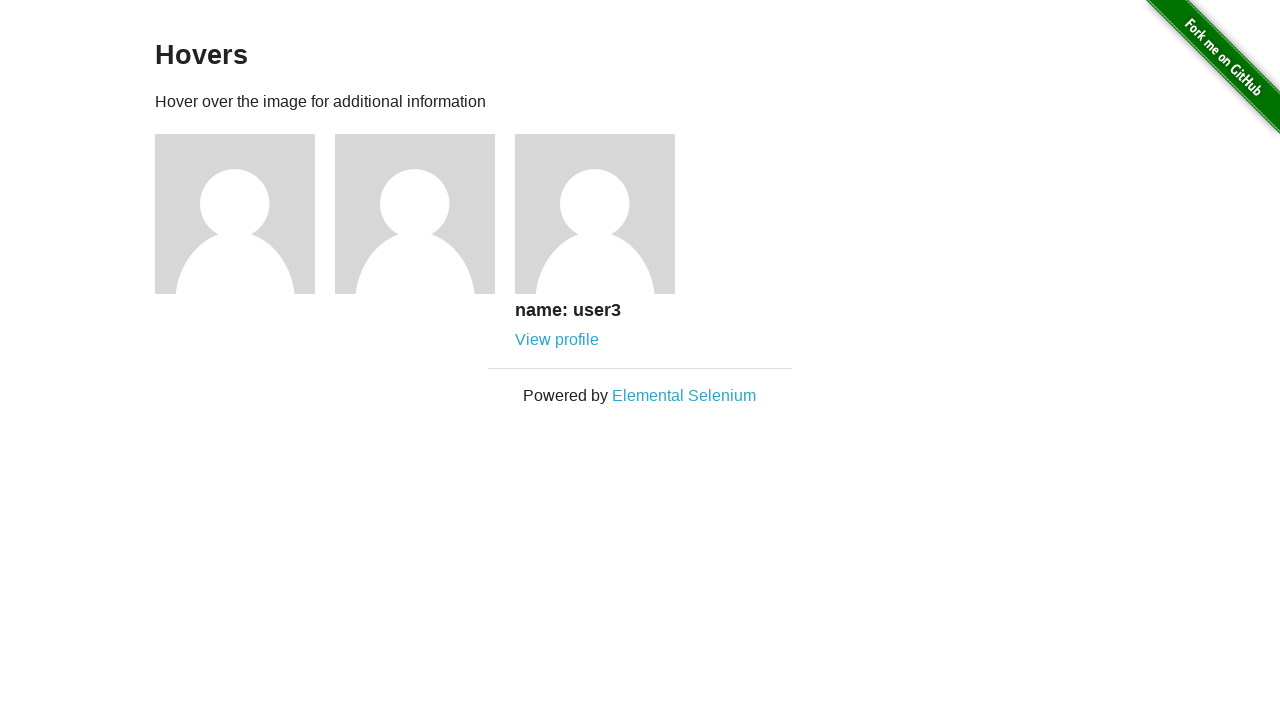

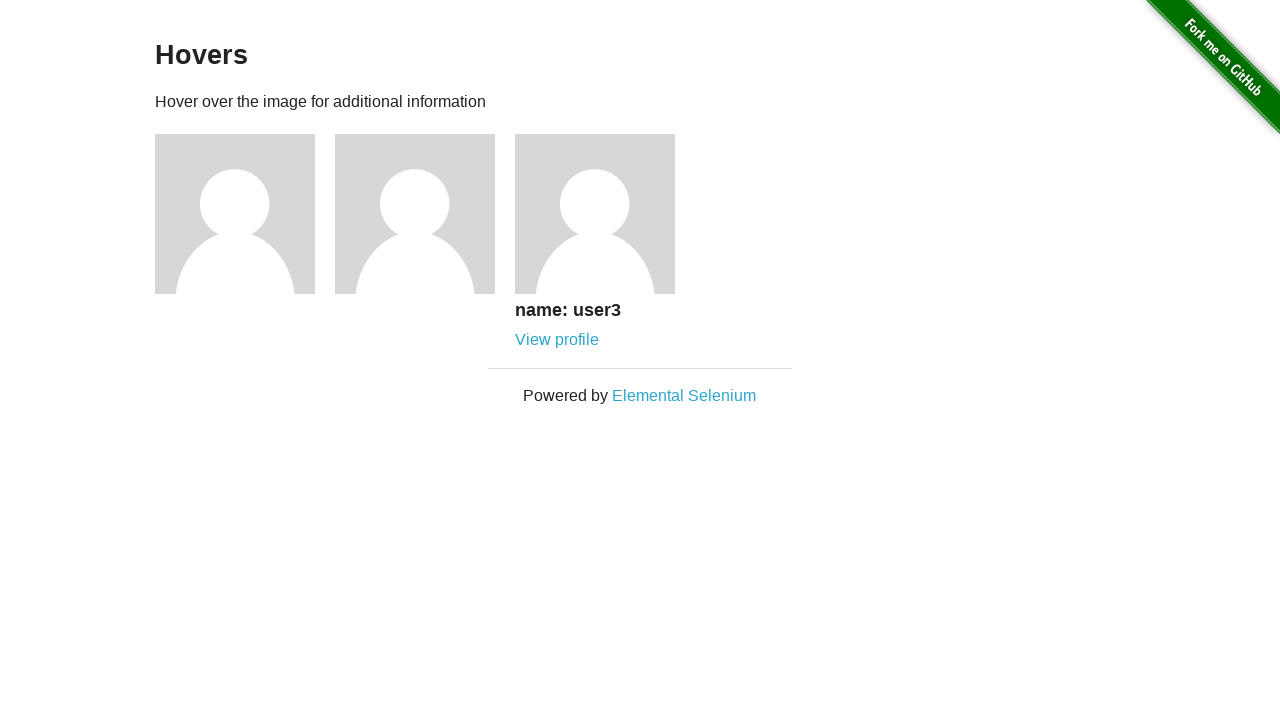